Navigates to the Pokemon database page and verifies that the data table with Pokemon information is displayed

Starting URL: https://pokemondb.net/pokedex/all

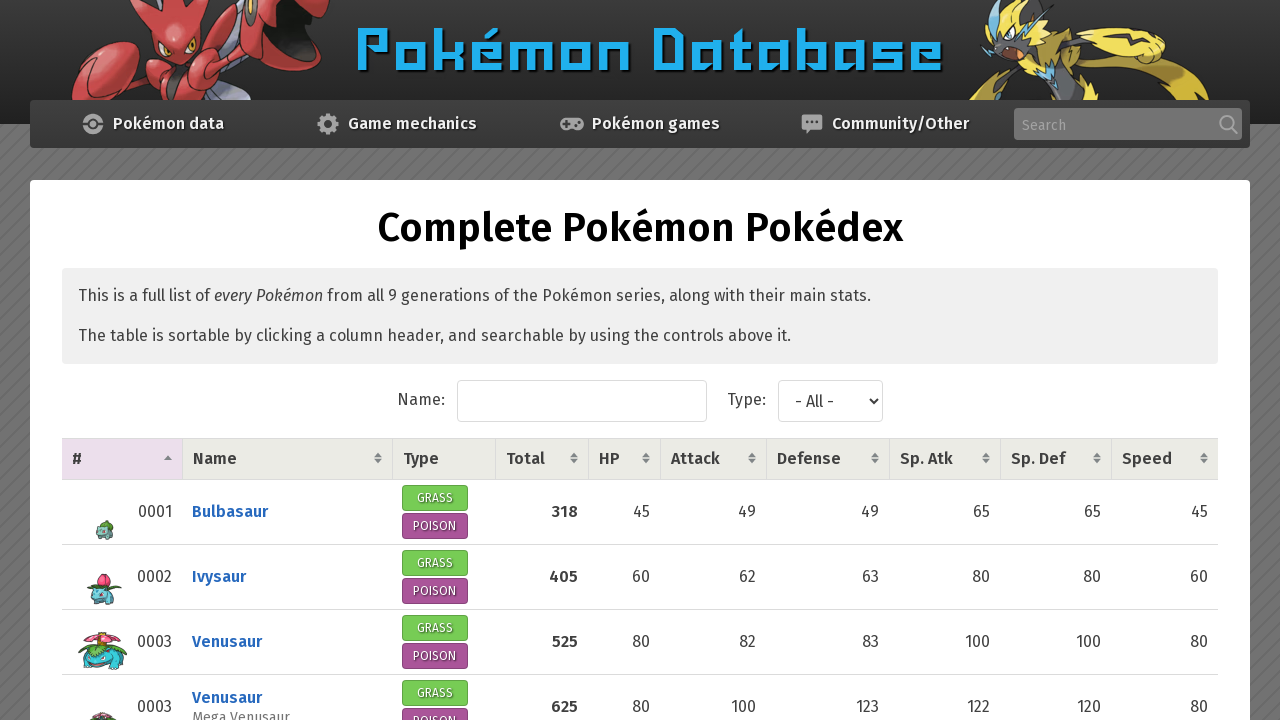

Navigated to Pokemon database page
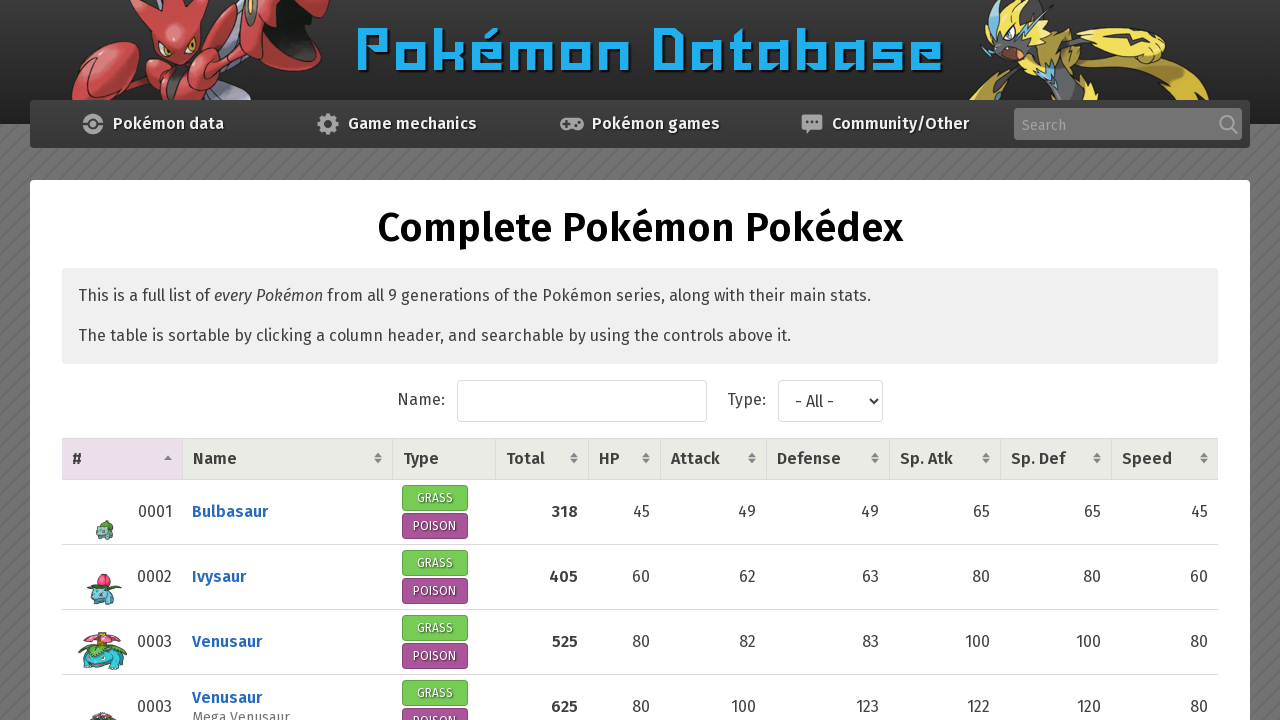

Pokemon data table loaded
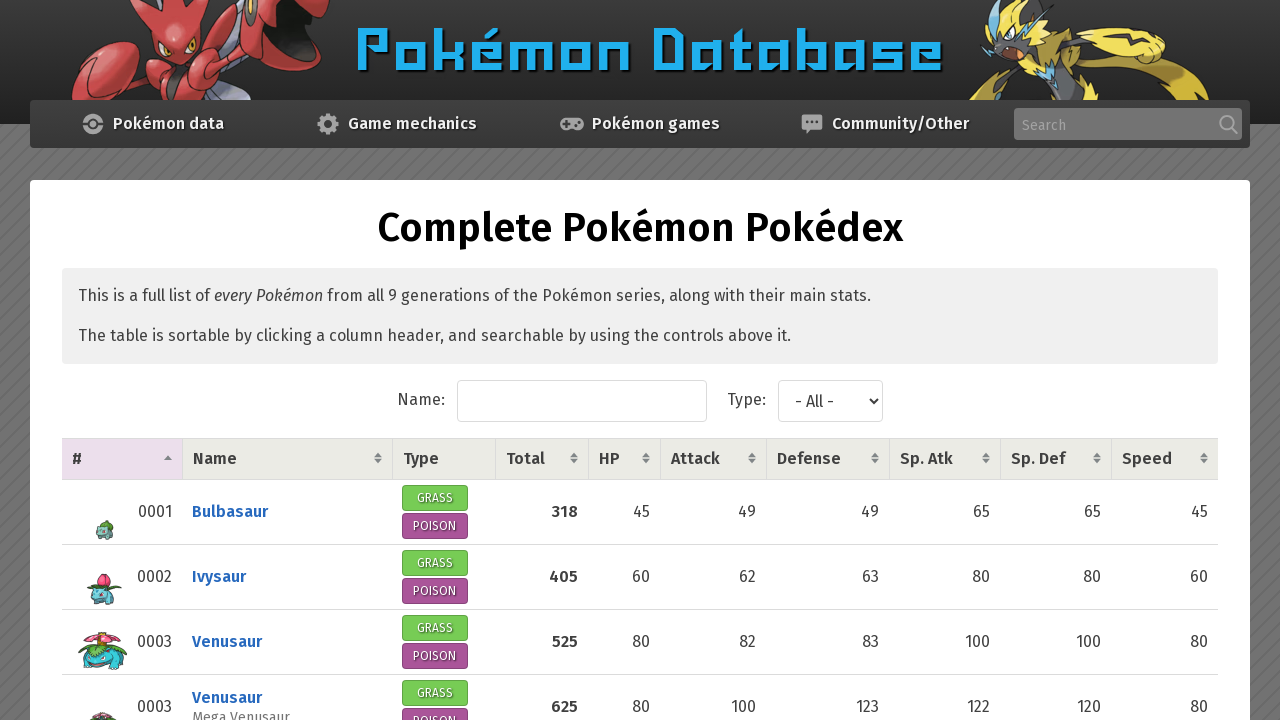

Located Pokemon table rows
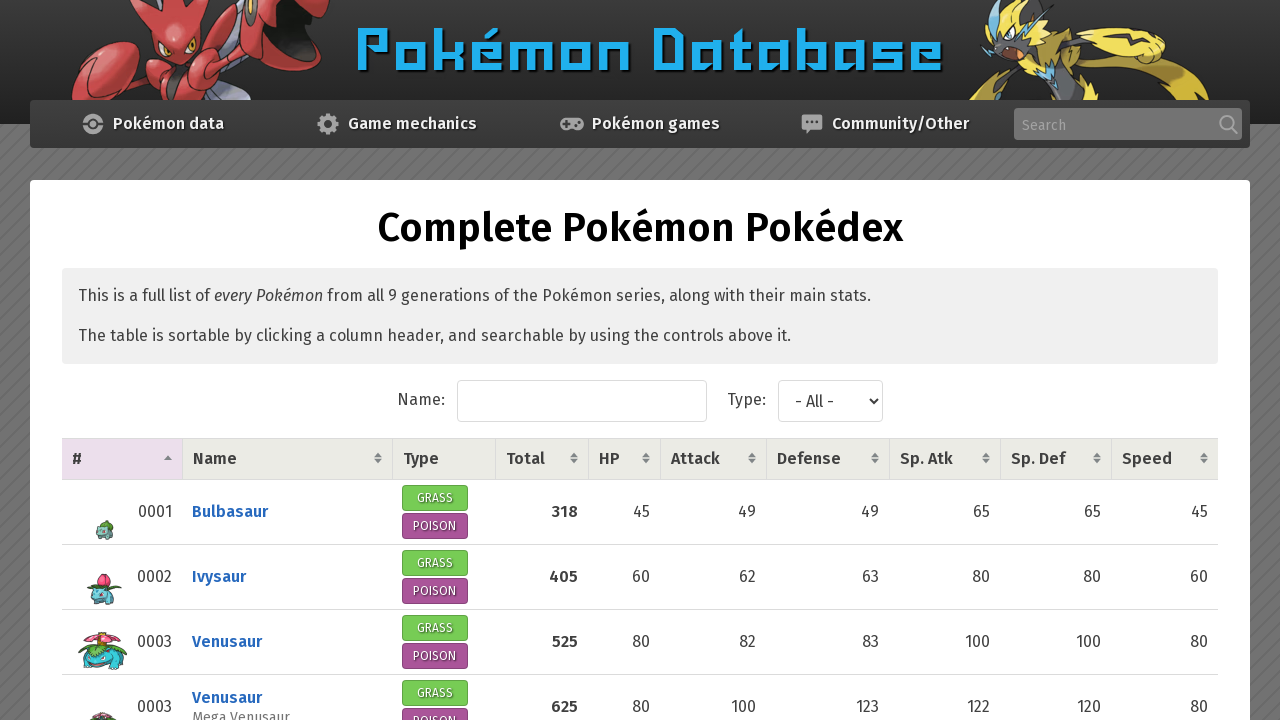

Verified that table contains Pokemon data
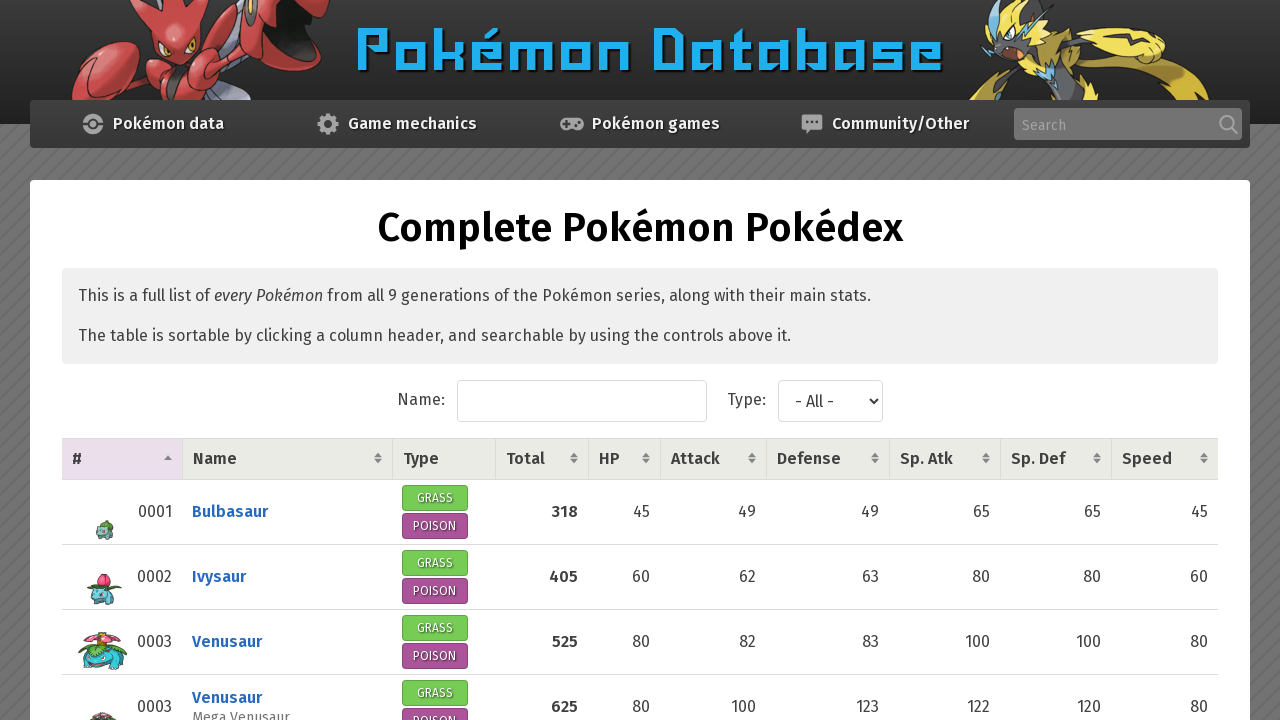

Retrieved first Pokemon table row
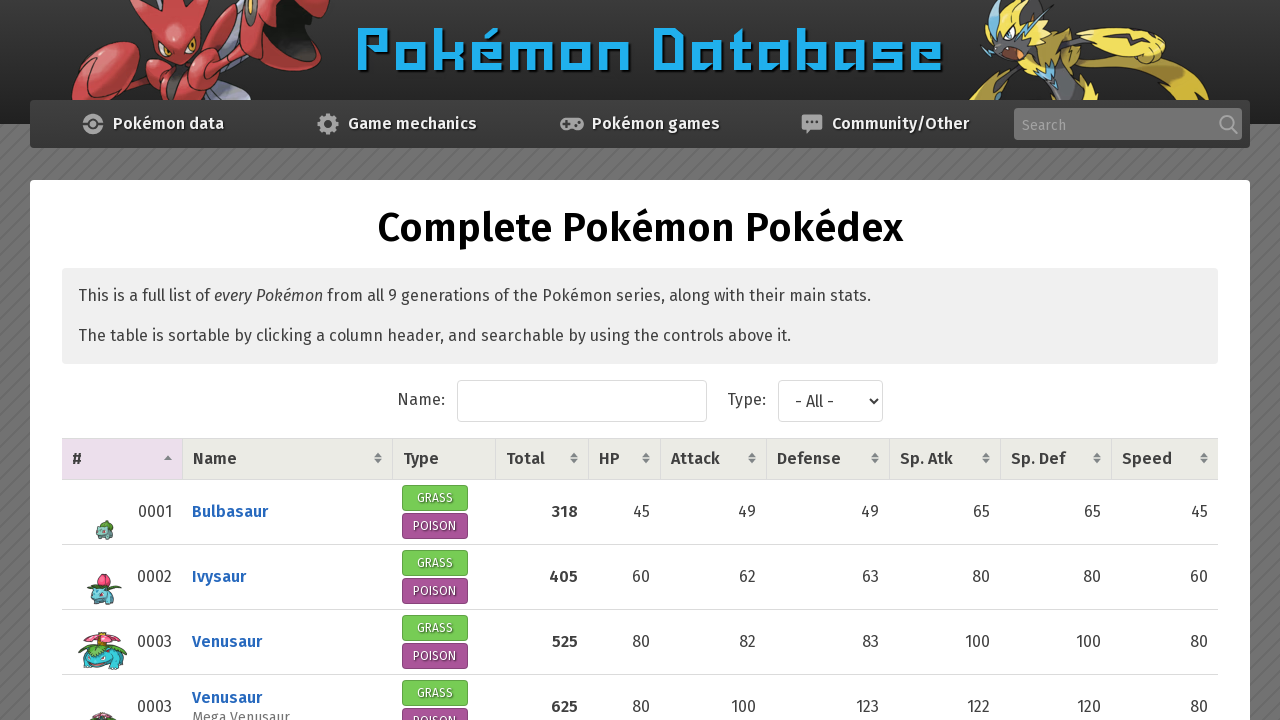

Verified first row has at least 8 columns
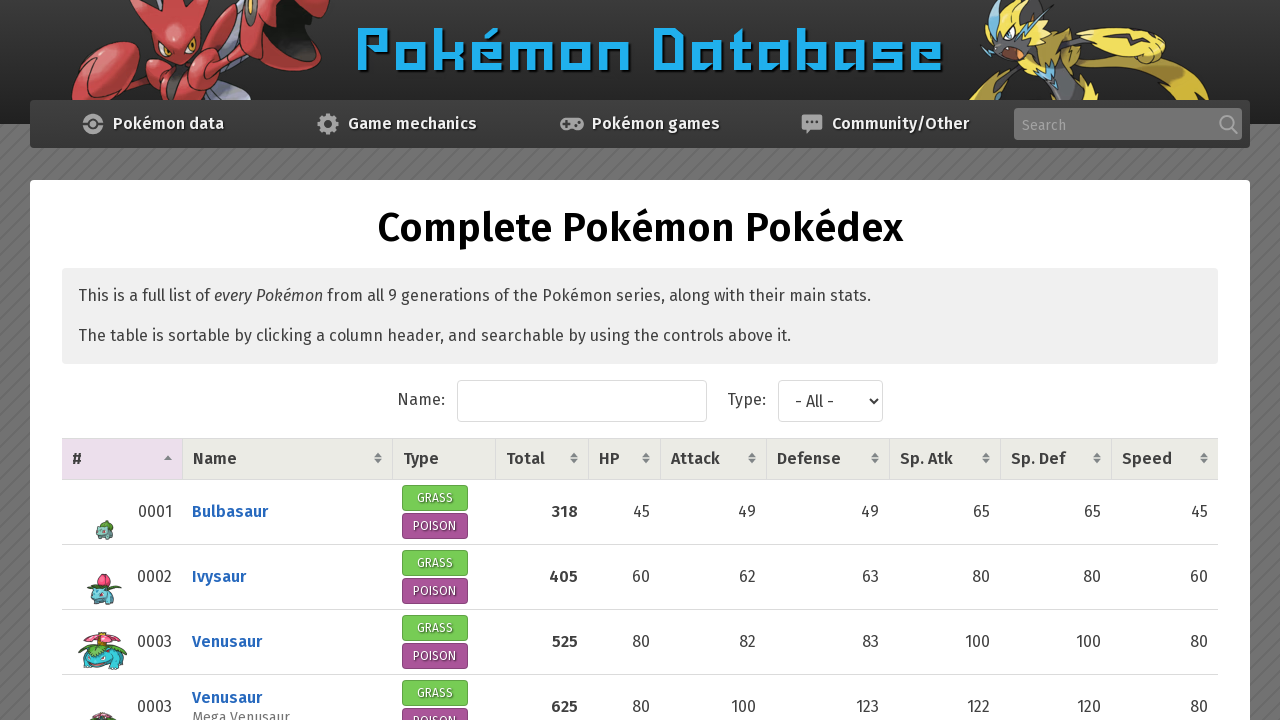

Verified Pokemon image is present in first row
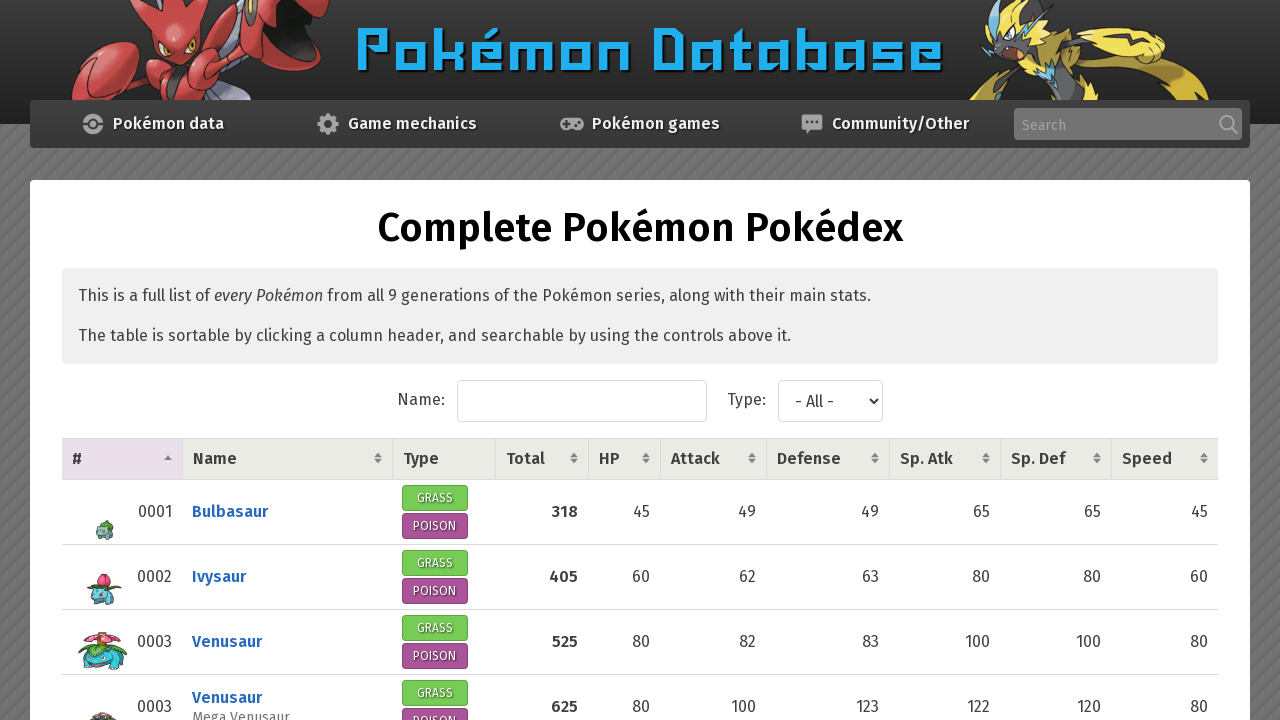

Verified Pokemon type icons are present in first row
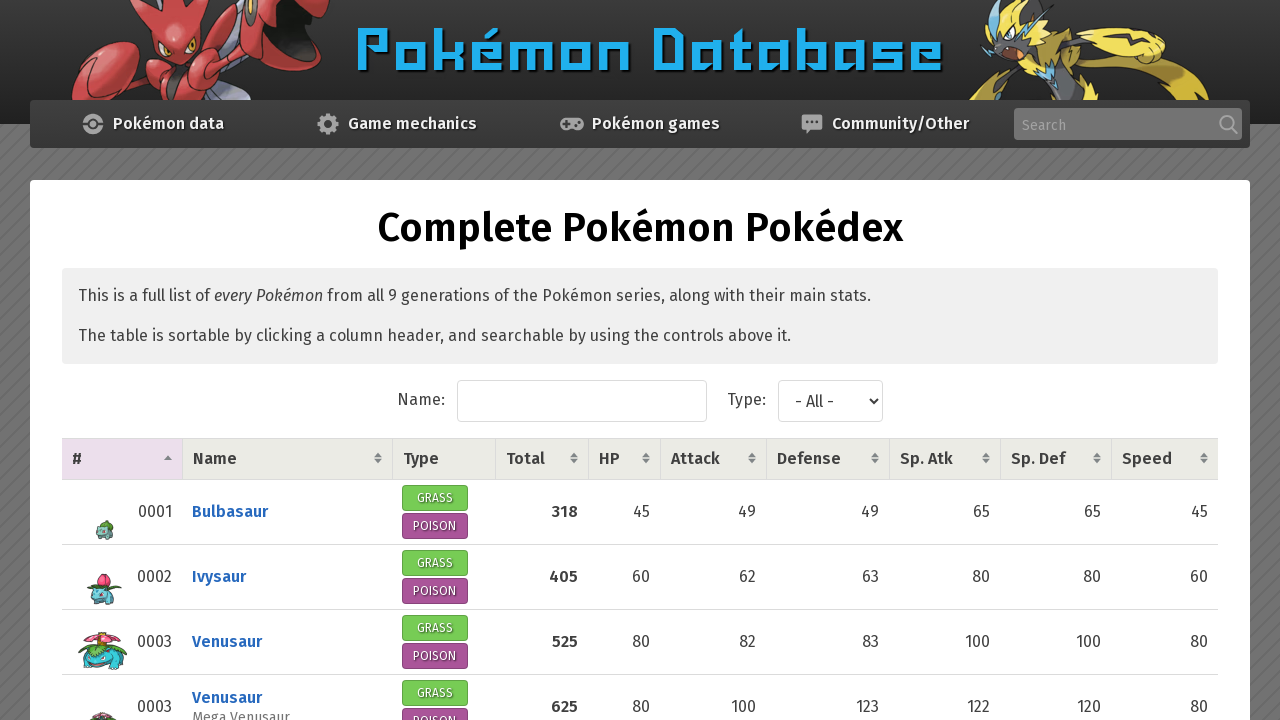

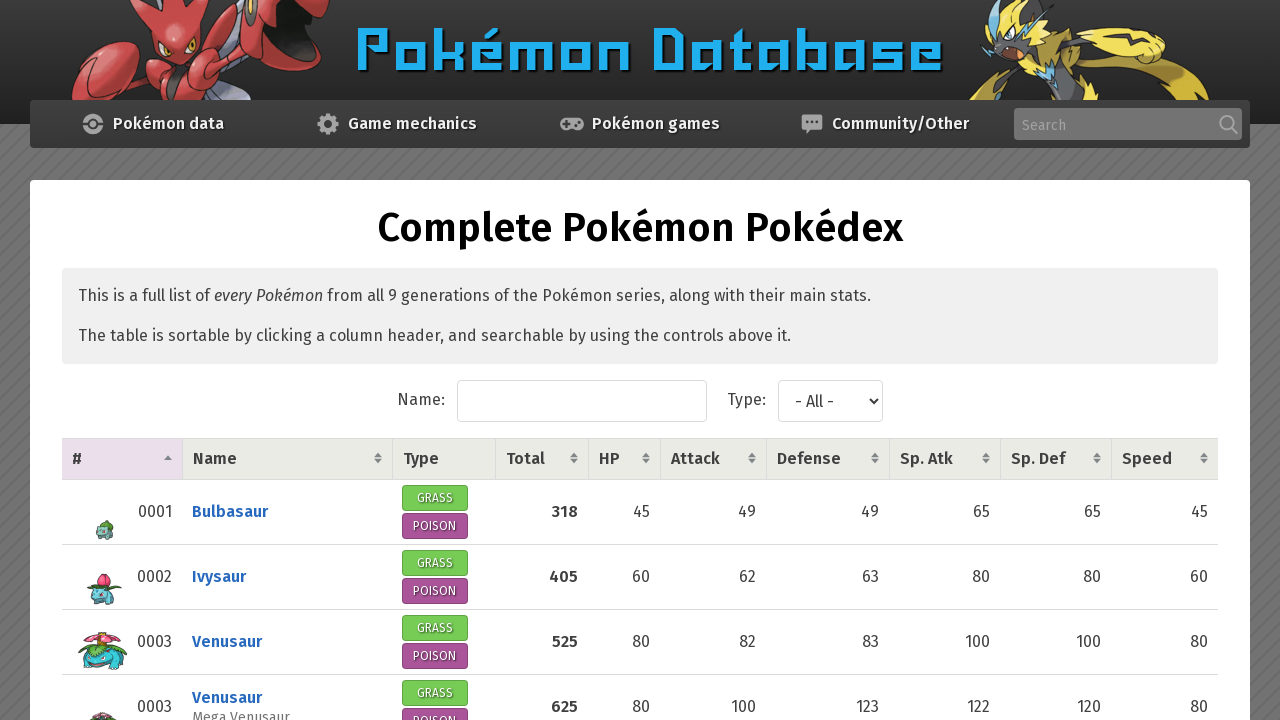